Tests radio button functionality on demoqa.com by navigating to the Elements section, clicking the Radio Button menu item, selecting "Yes" and "Impressive" radio buttons, and verifying the selection messages are displayed correctly.

Starting URL: https://demoqa.com/

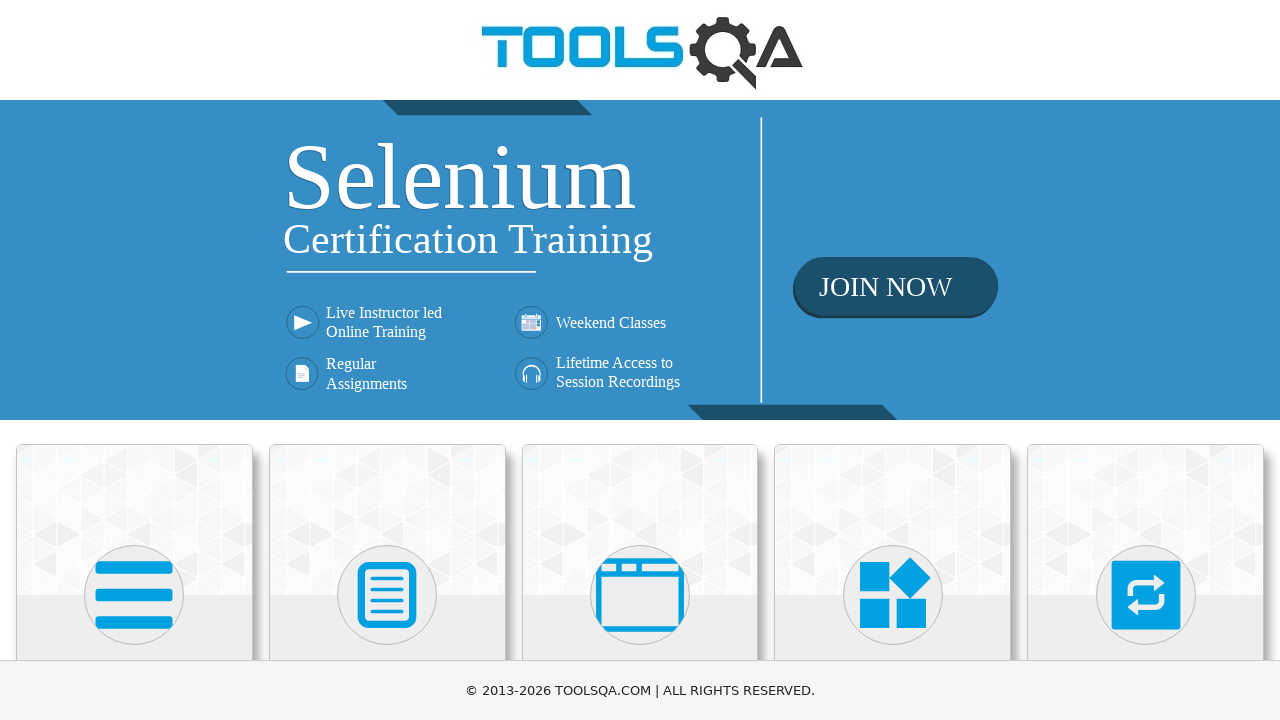

Clicked on the Elements card on the homepage at (134, 360) on div.card-body:has-text('Elements')
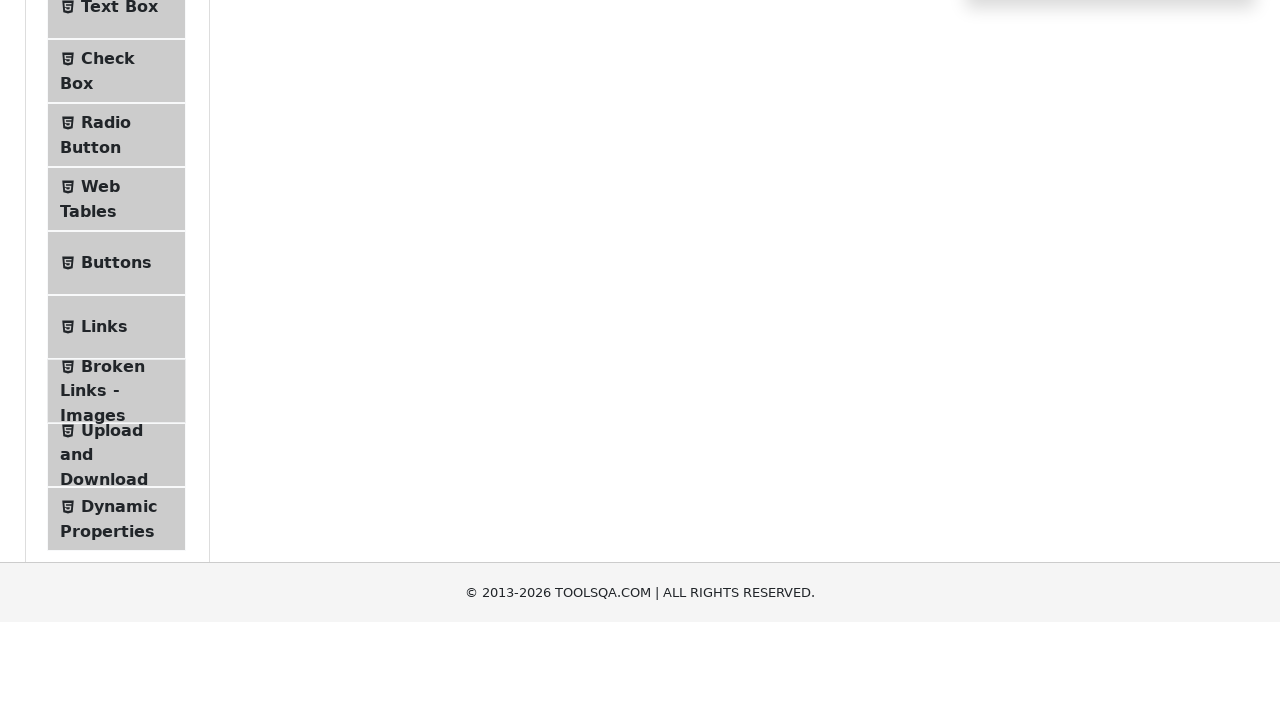

Clicked on Radio Button menu item in the sidebar at (106, 376) on span:has-text('Radio Button')
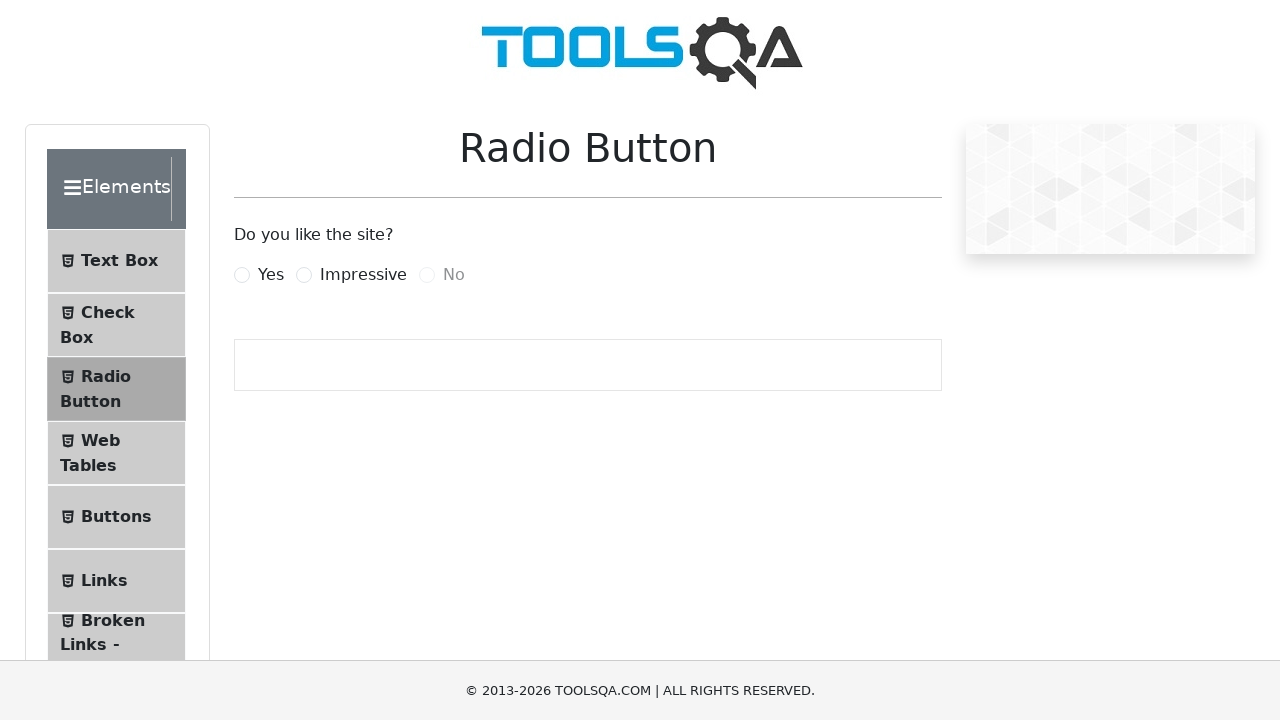

Clicked the 'Yes' radio button at (271, 275) on label[for='yesRadio']
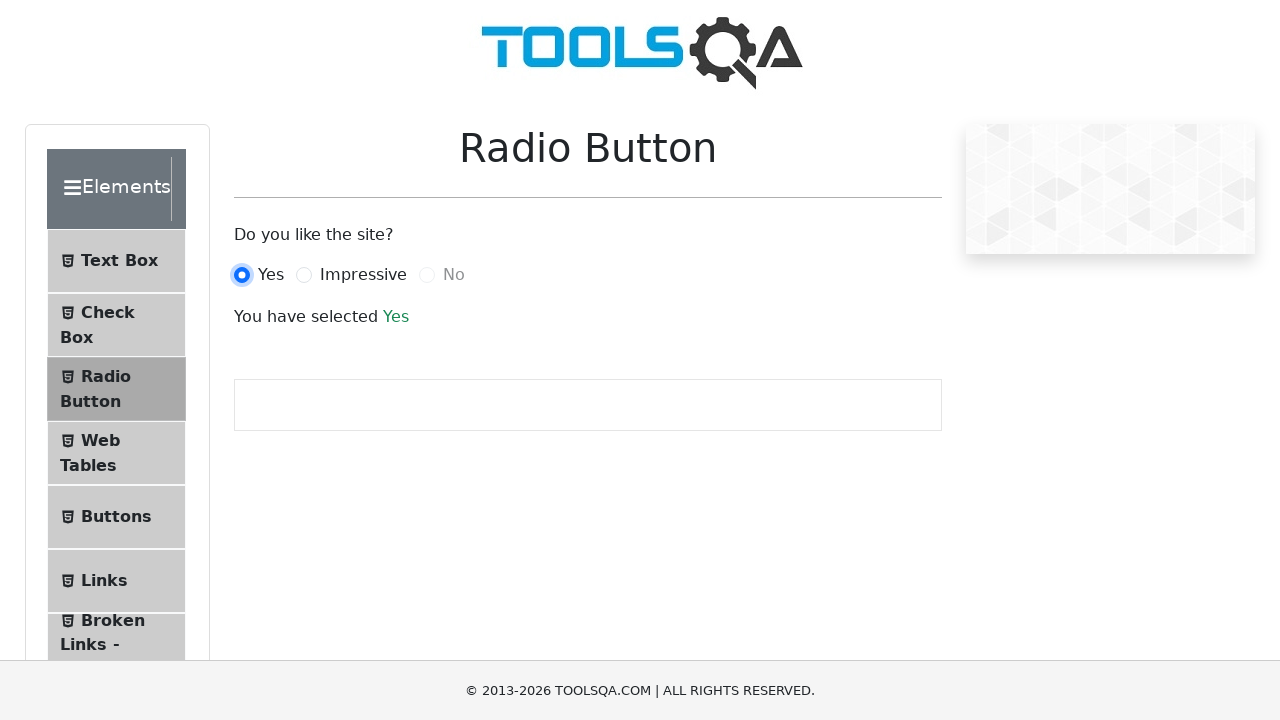

Retrieved the selection message after clicking 'Yes'
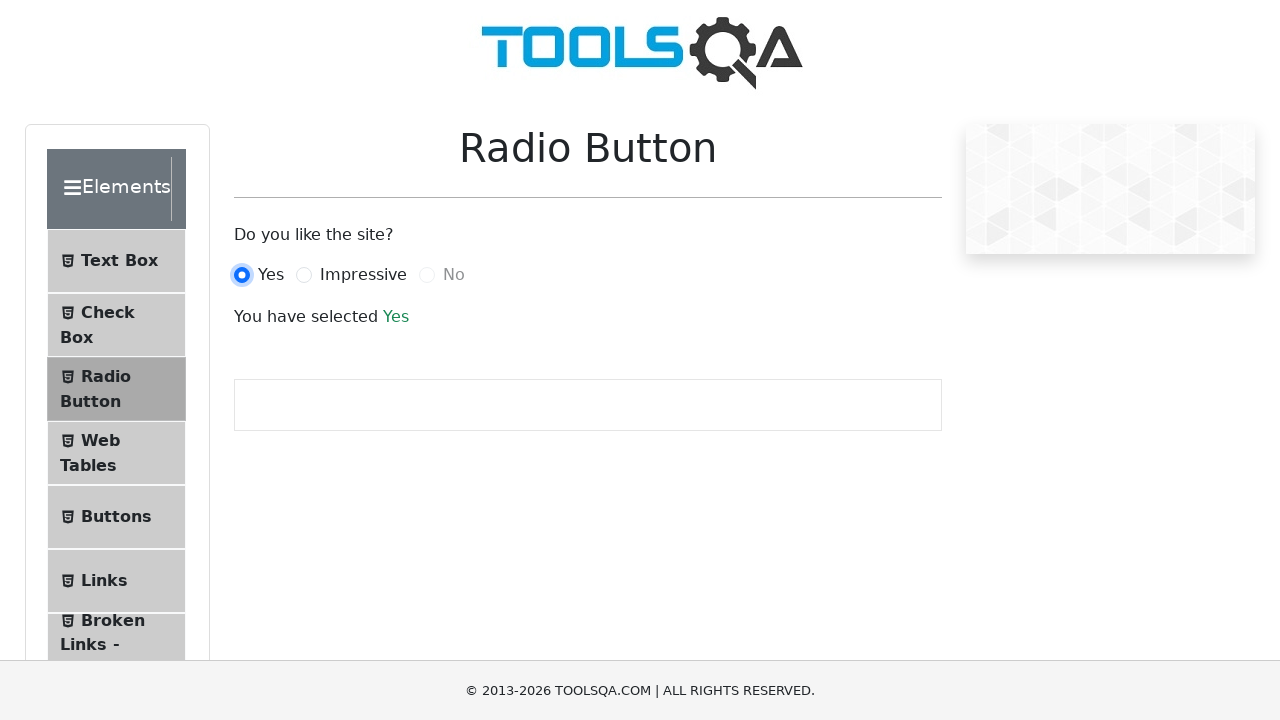

Verified that 'You have selected Yes' message is displayed
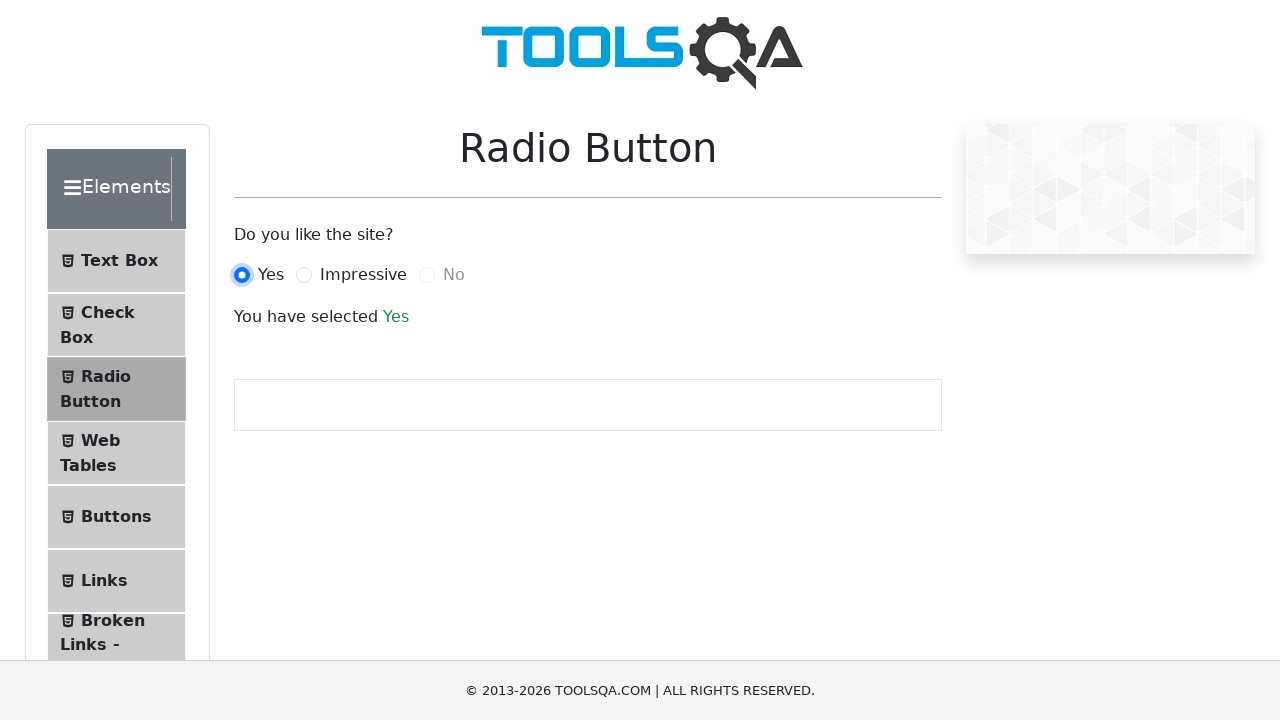

Clicked the 'Impressive' radio button at (363, 275) on label[for='impressiveRadio']
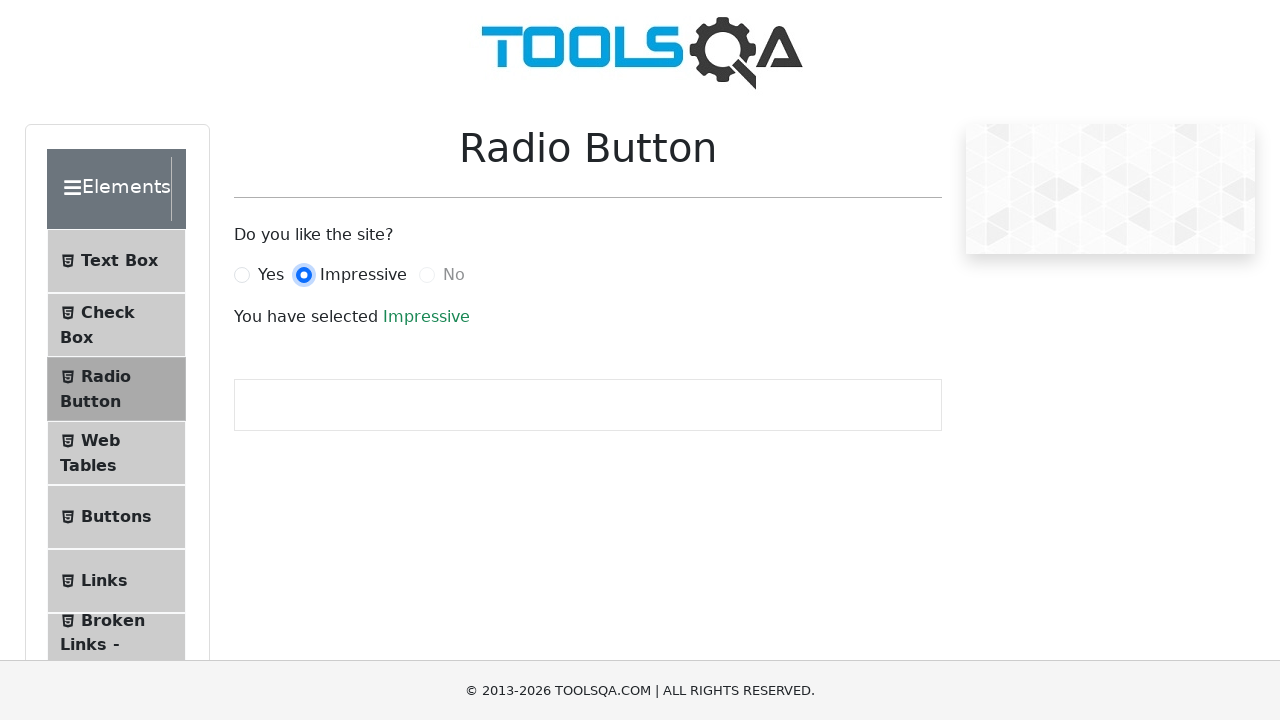

Retrieved the selection message after clicking 'Impressive'
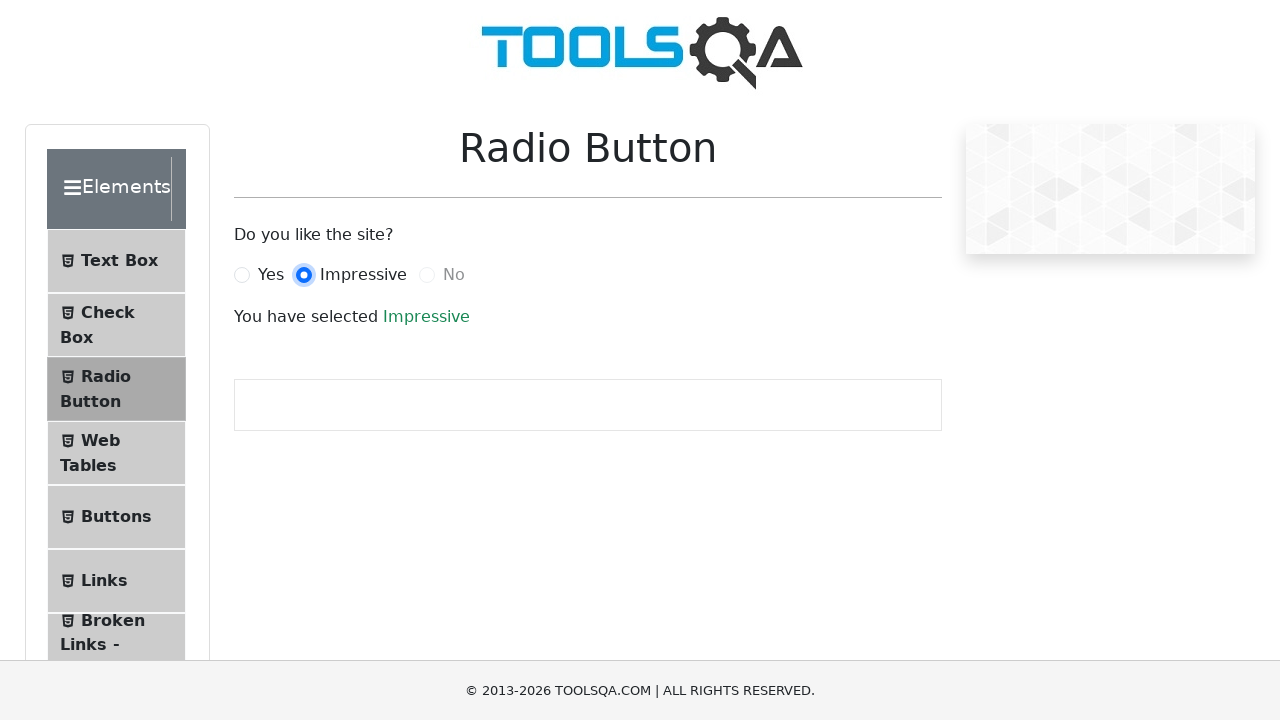

Verified that 'You have selected Impressive' message is displayed
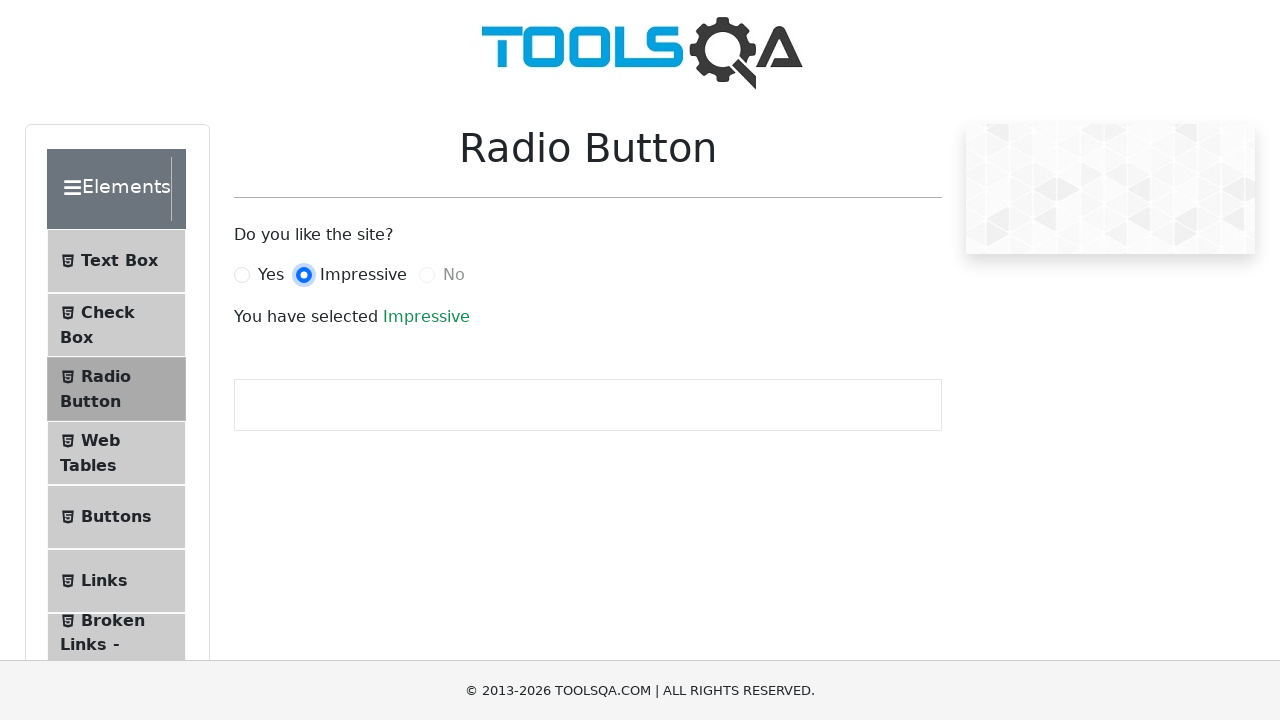

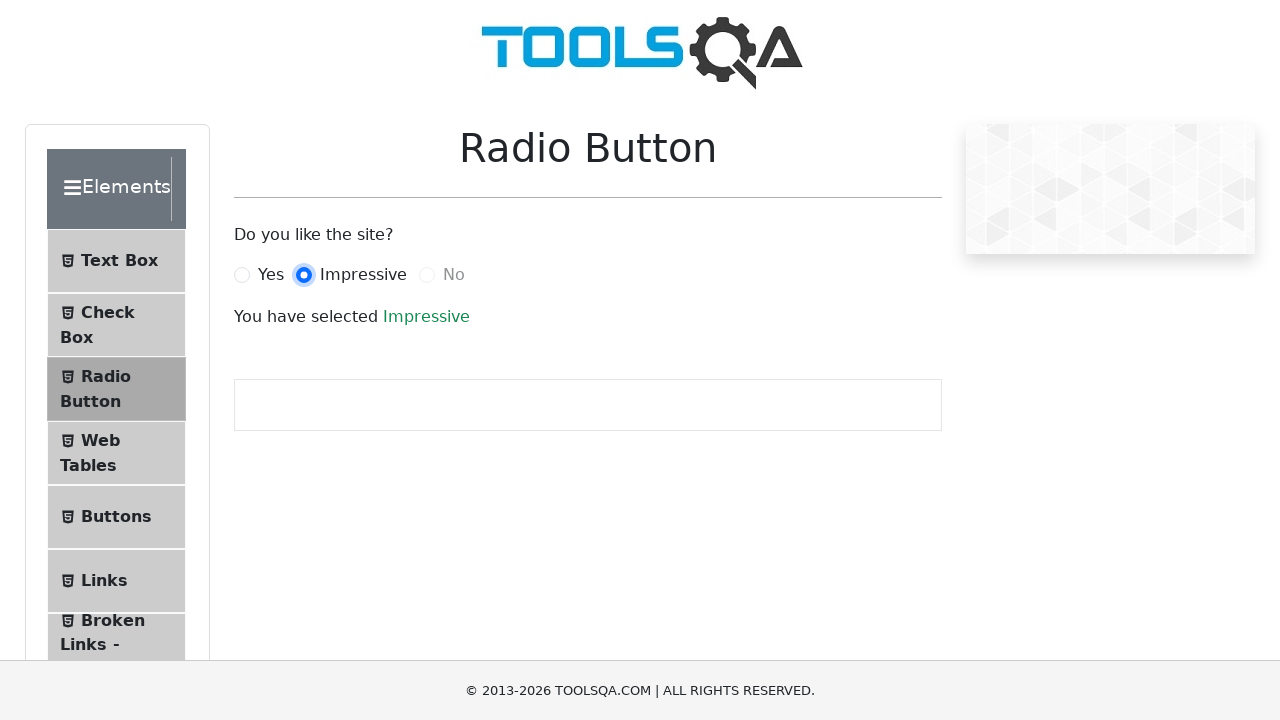